Navigates to demoblaze.com and retrieves the page title

Starting URL: https://www.demoblaze.com/

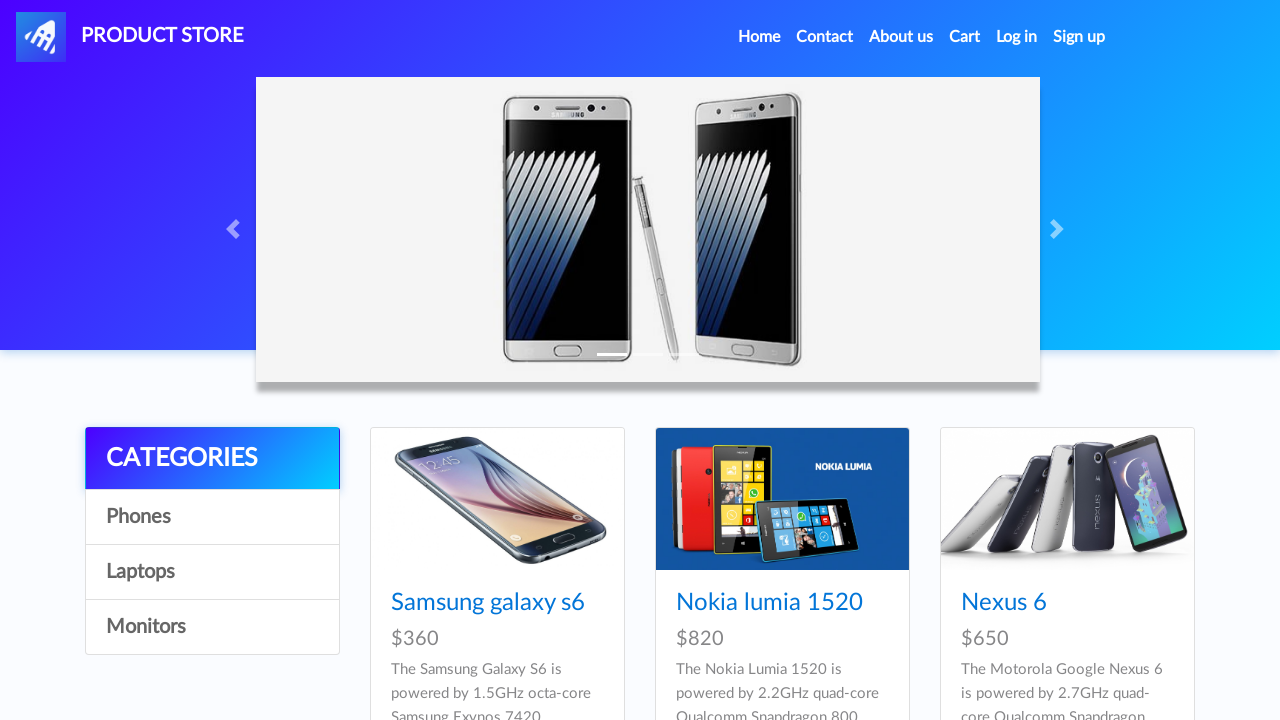

Navigated to https://www.demoblaze.com/
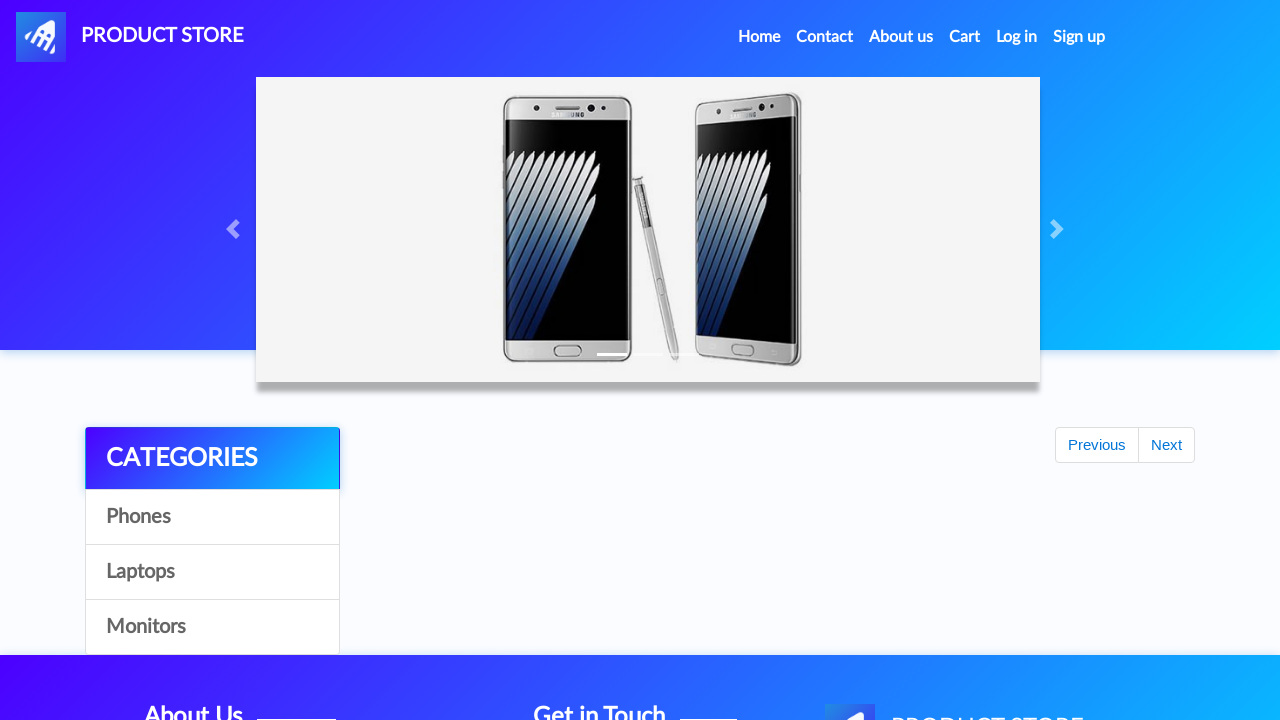

Retrieved page title: STORE
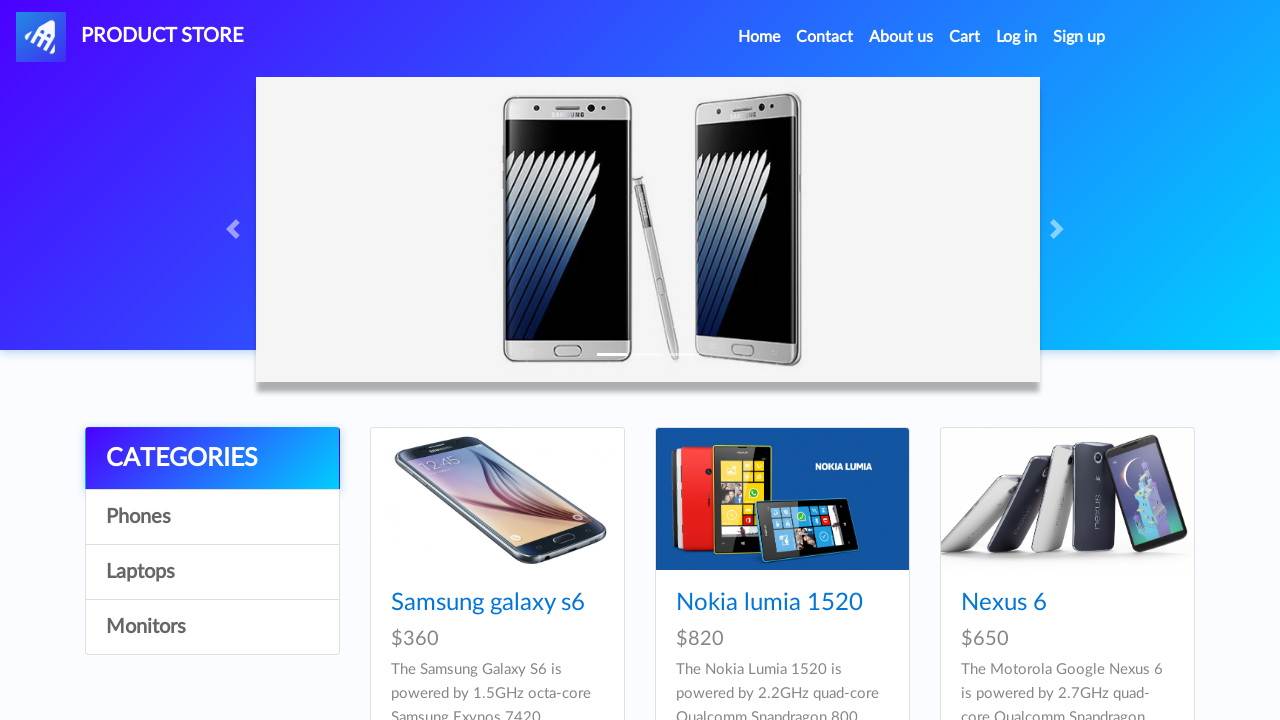

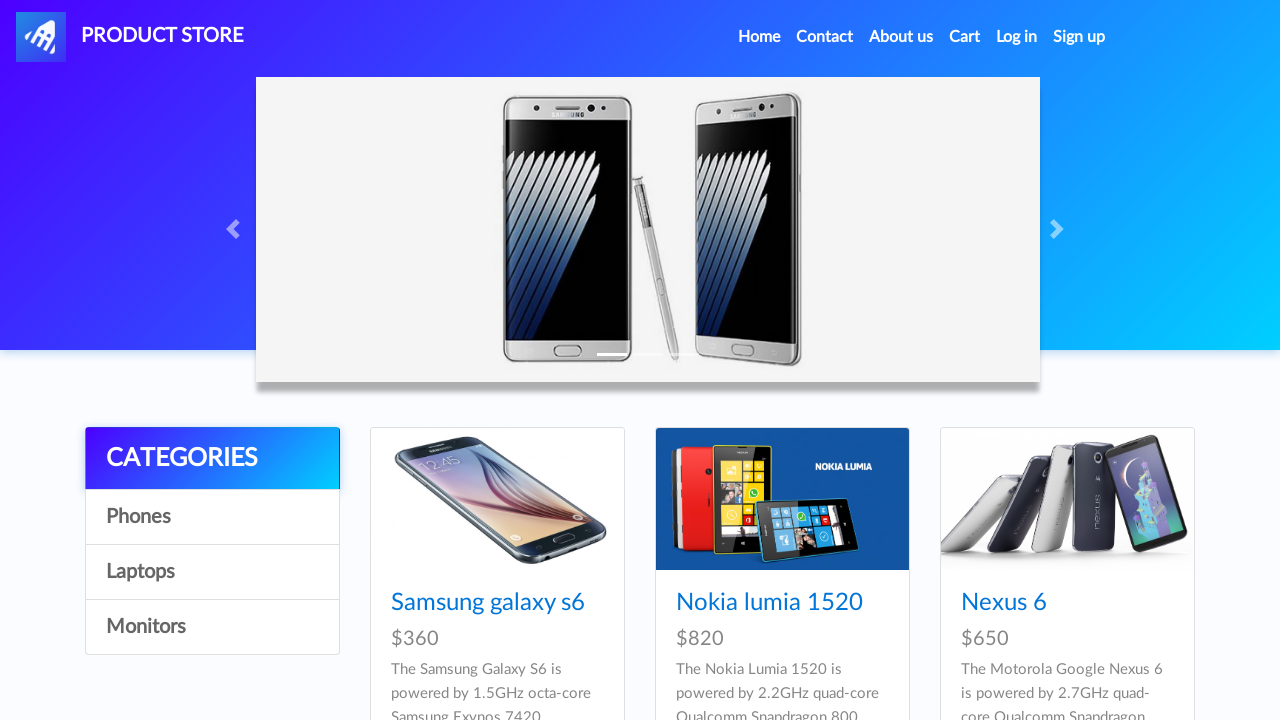